Tests navigation on page 9 of the diet quiz, clicking through nutrition knowledge options with back navigation

Starting URL: https://dietsw.tutorplace.ru/

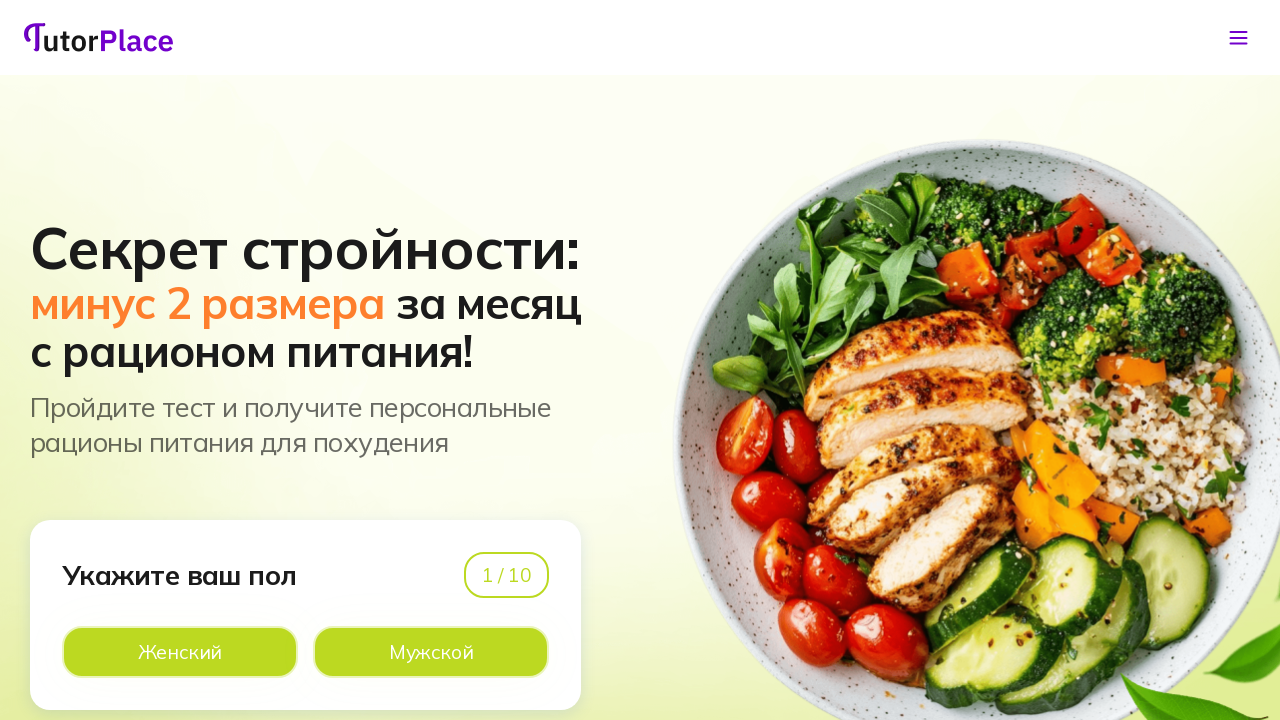

Clicked option on section 1 at (431, 652) on xpath=//*[@id='app']/main/div/section[1]/div/div/div[1]/div[2]/div[2]/div[2]/lab
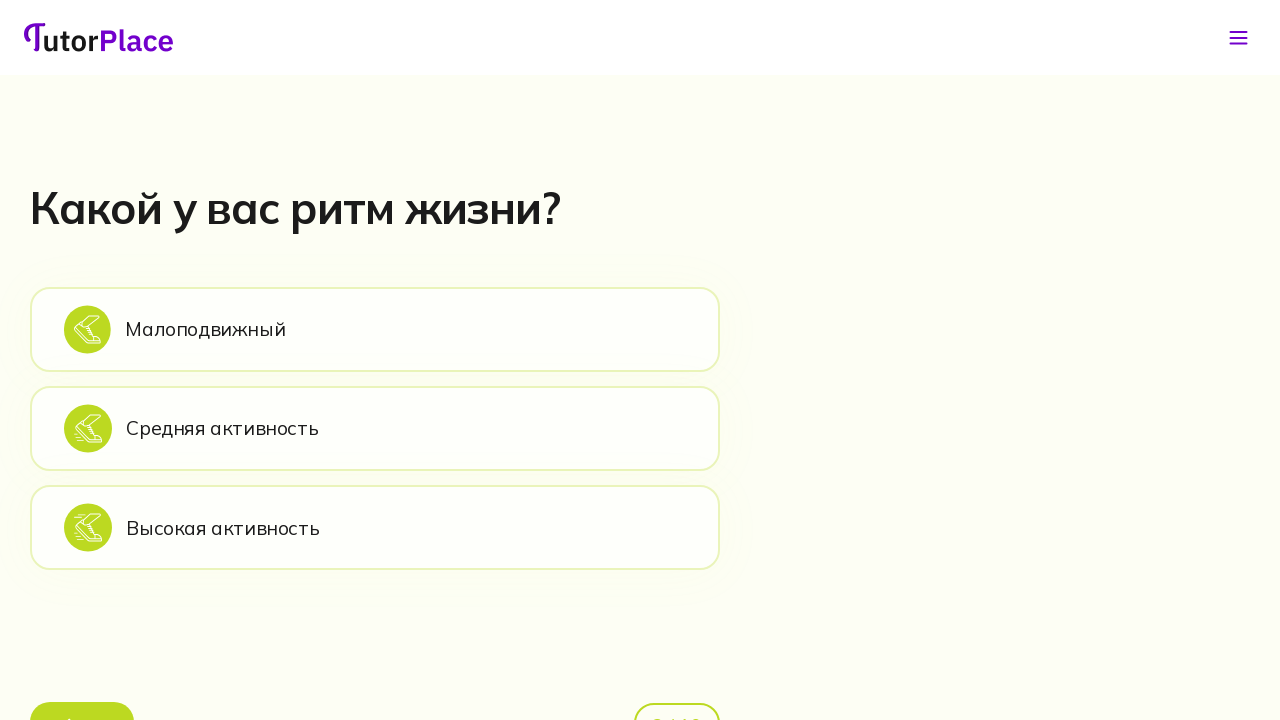

Clicked option on section 2 at (375, 329) on xpath=//*[@id='app']/main/div/section[2]/div/div/div[2]/div[1]/div[2]/div[1]/lab
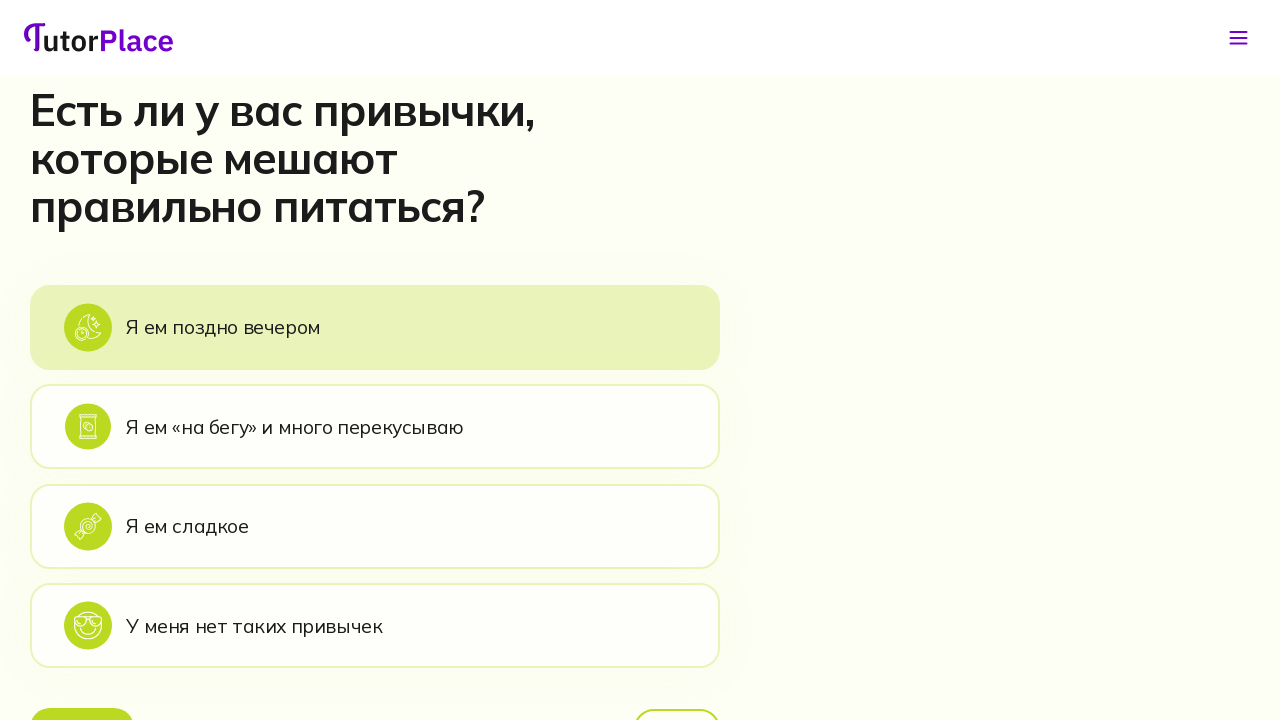

Clicked option on section 3 at (375, 327) on xpath=//*[@id='app']/main/div/section[3]/div/div/div[2]/div[1]/div[2]/div[1]/lab
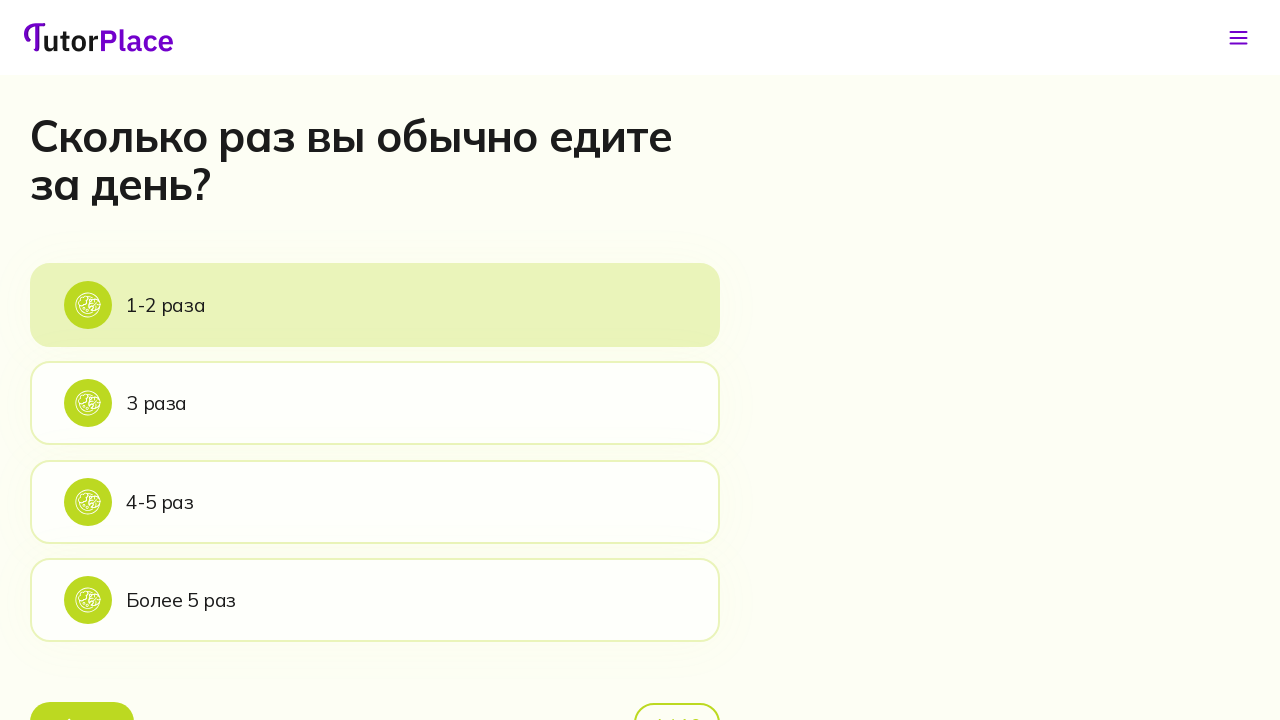

Clicked option on section 4 at (375, 305) on xpath=//*[@id='app']/main/div/section[4]/div/div/div[2]/div[1]/div[2]/div[1]/lab
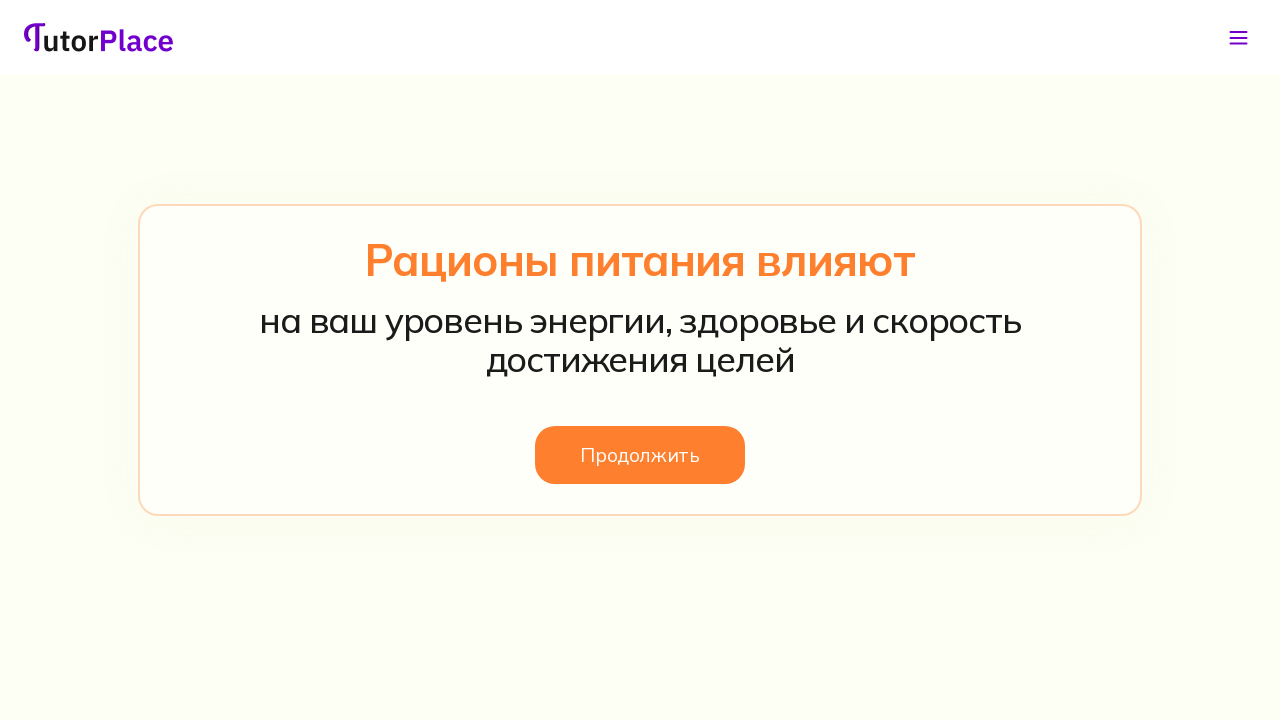

Clicked button on section 5 at (640, 455) on xpath=//*[@id='app']/main/div/section[5]/div/div/div/button/span
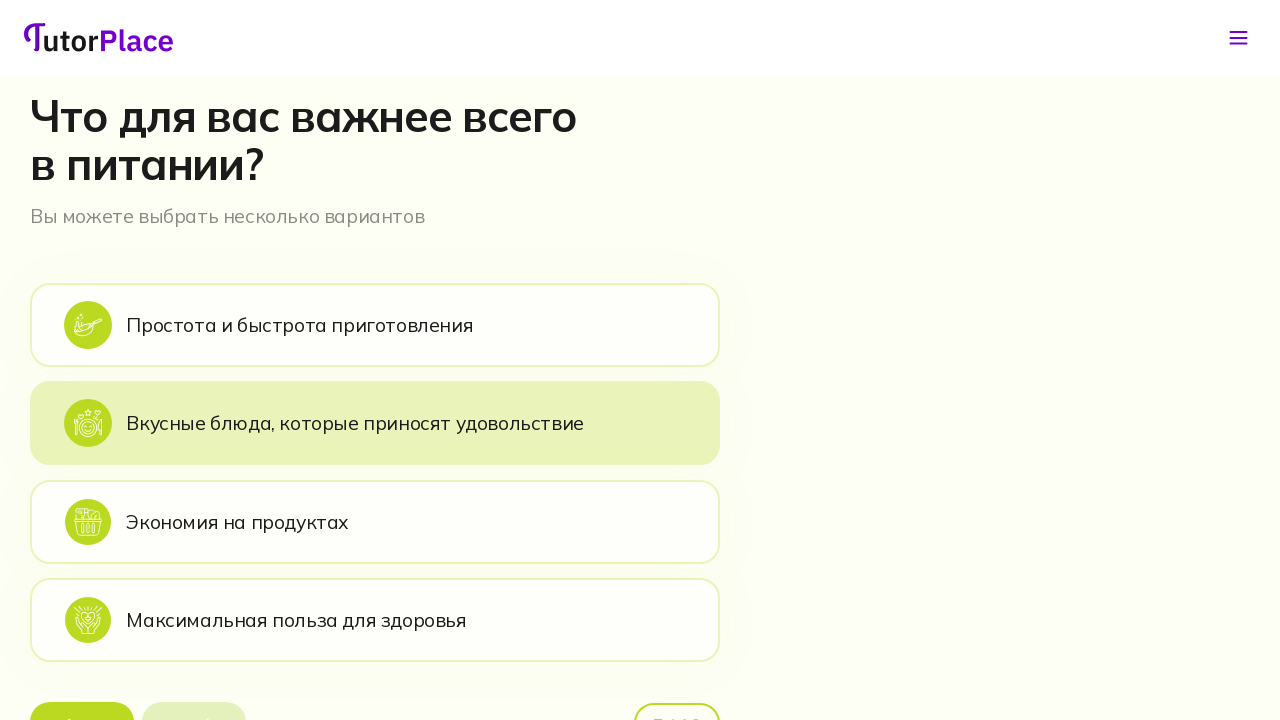

Clicked option on section 6 at (375, 325) on xpath=//*[@id='app']/main/div/section[6]/div/div/div[2]/div[1]/div[2]/div[1]/lab
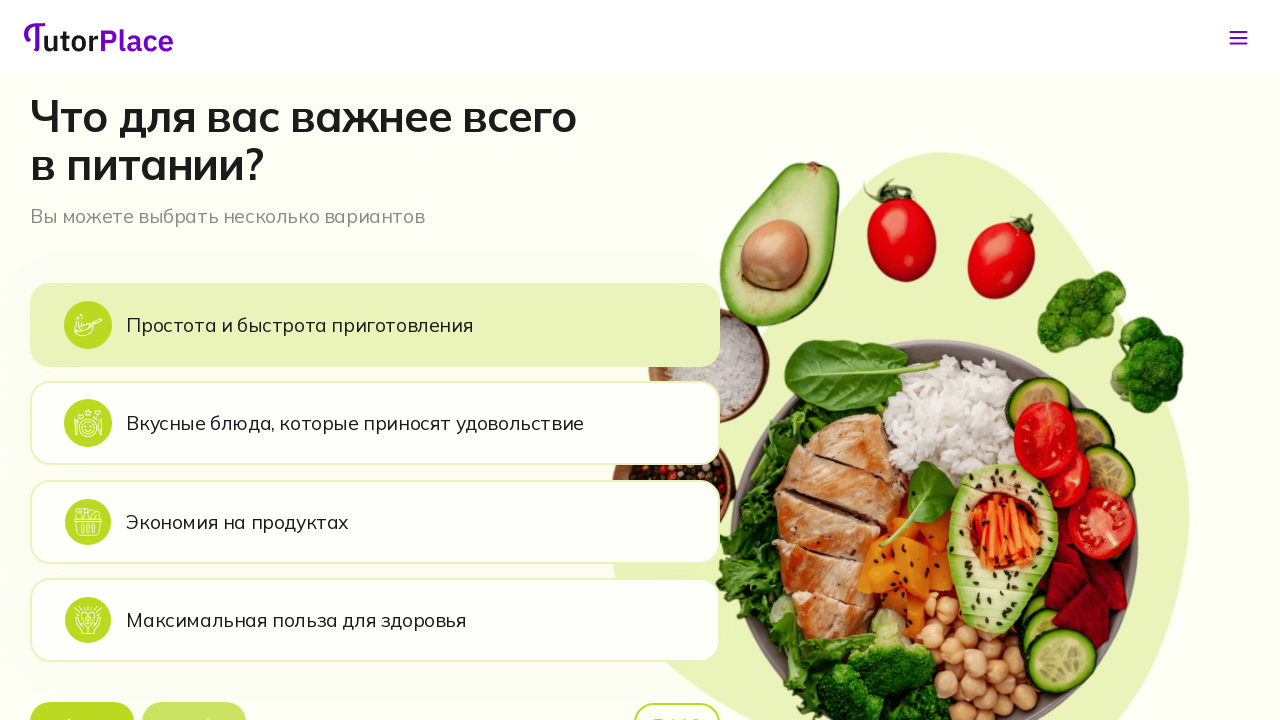

Clicked next button on section 6 at (194, 696) on xpath=//*[@id='app']/main/div/section[6]/div/div/div[2]/div[1]/div[3]/button[2]
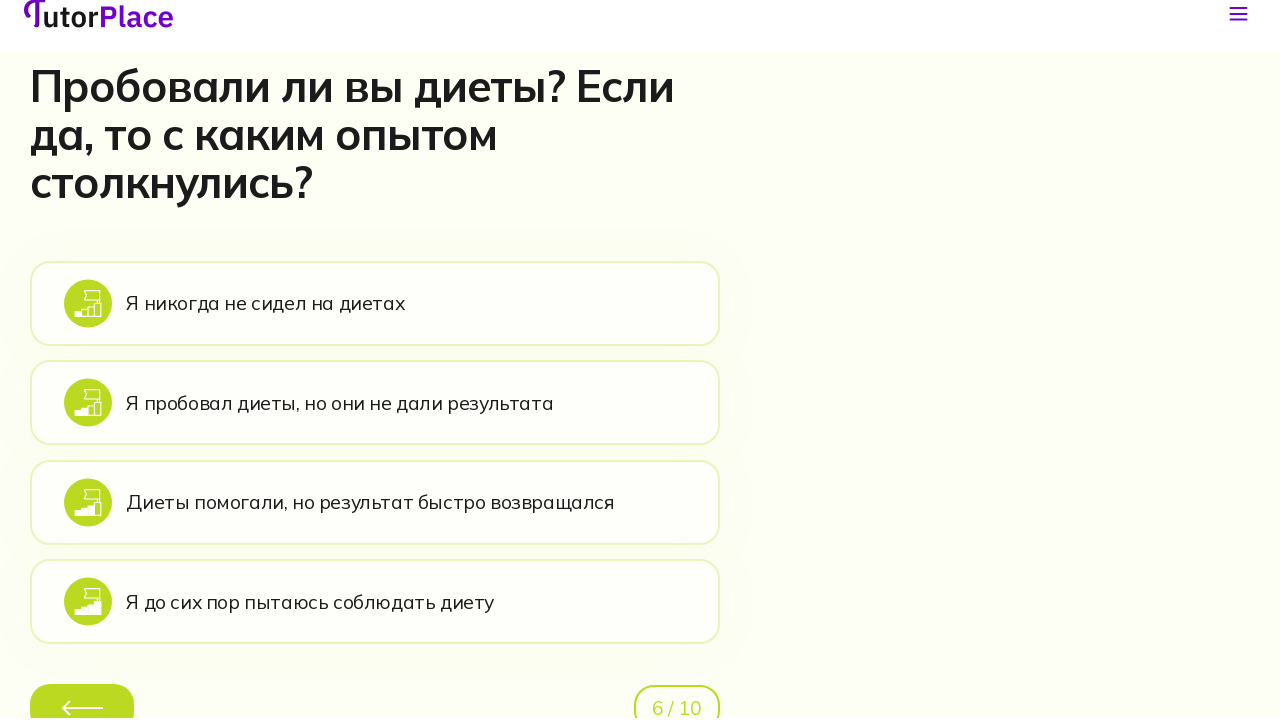

Clicked option on section 7 at (375, 327) on xpath=//*[@id='app']/main/div/section[7]/div/div/div[2]/div[1]/div[2]/div[1]/lab
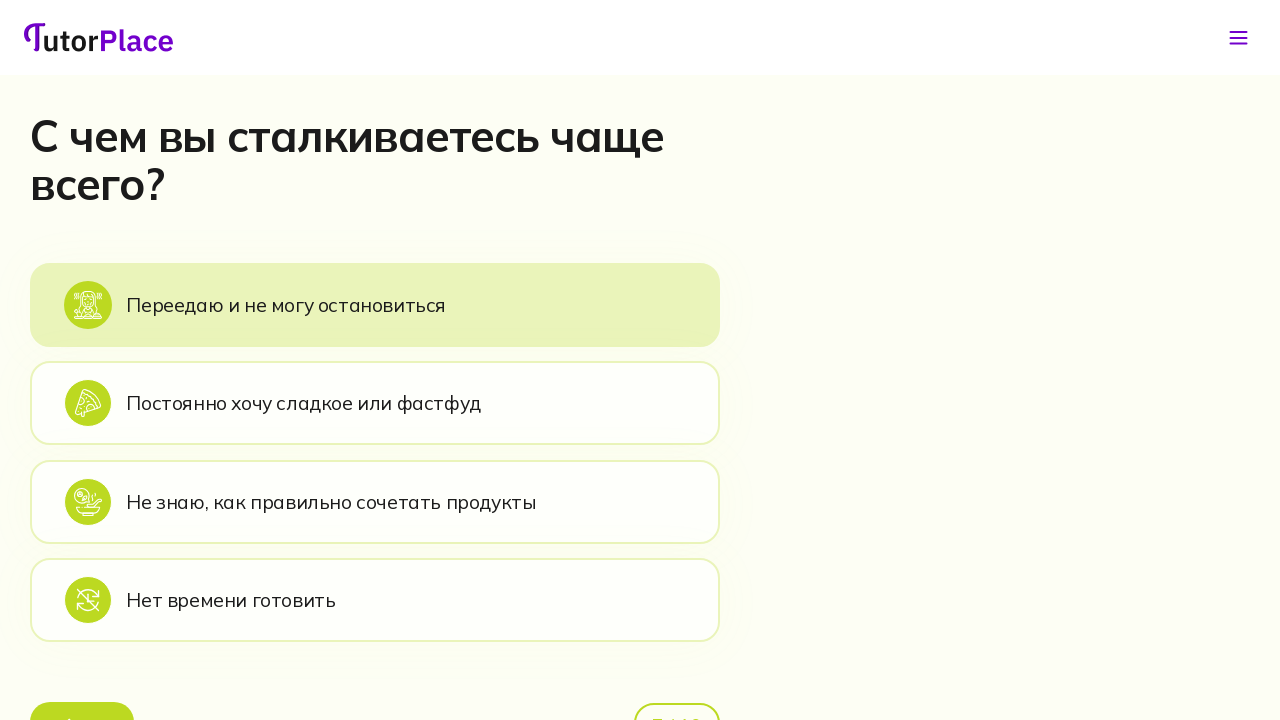

Clicked option on section 8 at (375, 305) on xpath=//*[@id='app']/main/div/section[8]/div/div/div[2]/div[1]/div[2]/div[1]/lab
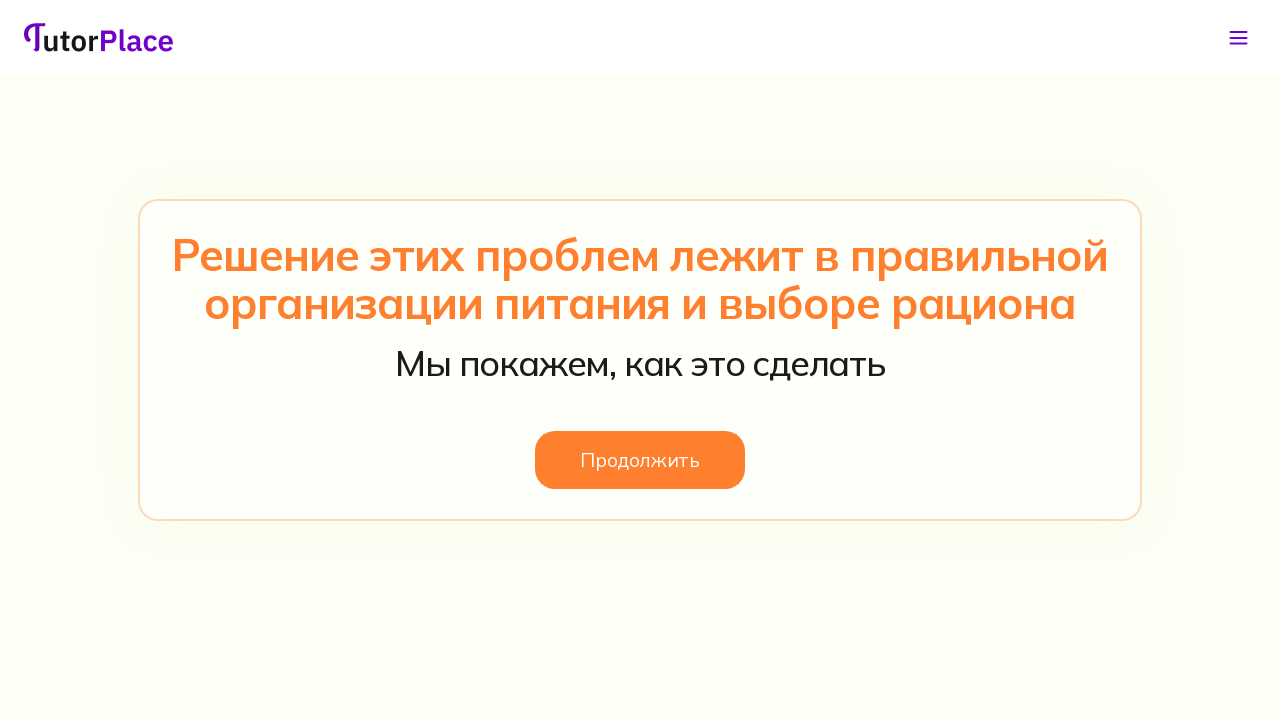

Clicked button on section 9 at (640, 460) on xpath=//*[@id='app']/main/div/section[9]/div/div/div/button
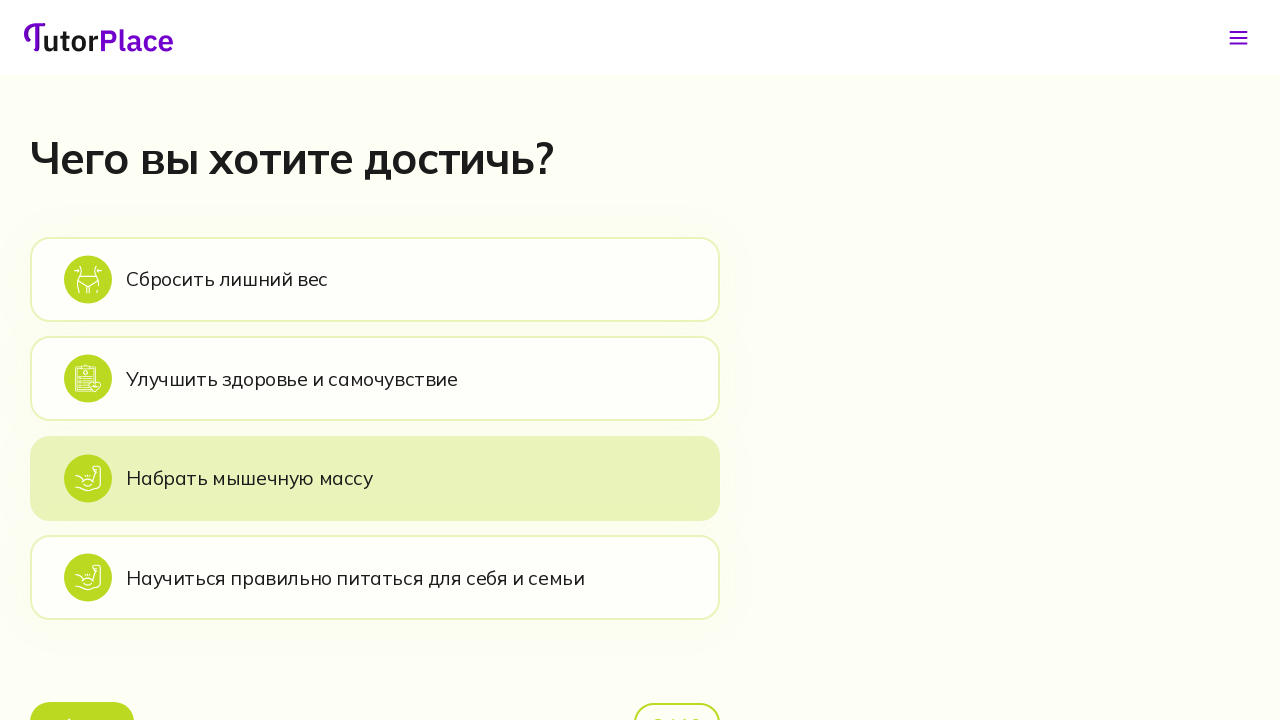

Clicked option on section 10 at (375, 279) on xpath=//*[@id='app']/main/div/section[10]/div/div/div[2]/div[1]/div[2]/div[1]/la
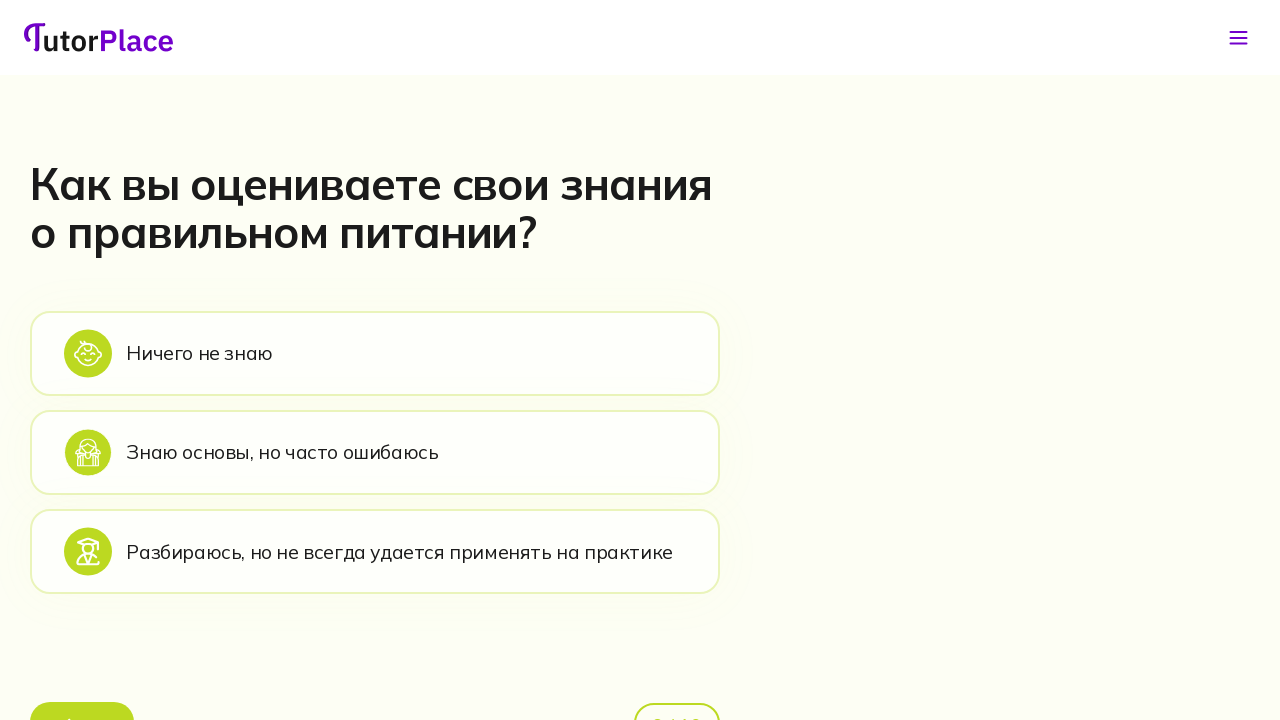

Clicked nutrition knowledge option 1 on page 9 at (375, 353) on xpath=//*[@id='app']/main/div/section[11]/div/div/div[2]/div[1]/div[2]/div[1]/la
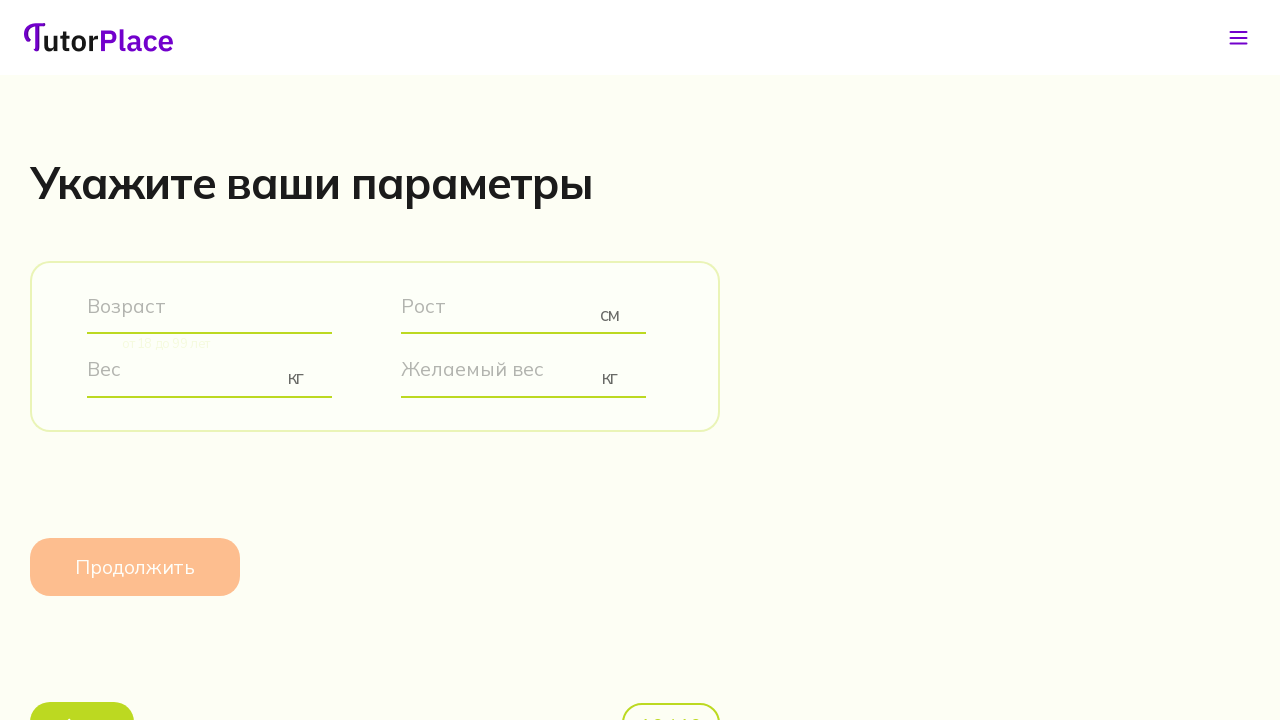

Clicked back button to return from option 1 at (82, 696) on xpath=//*[@id='app']/main/div/section[12]/div/div/div[2]/div[1]/div[3]/button
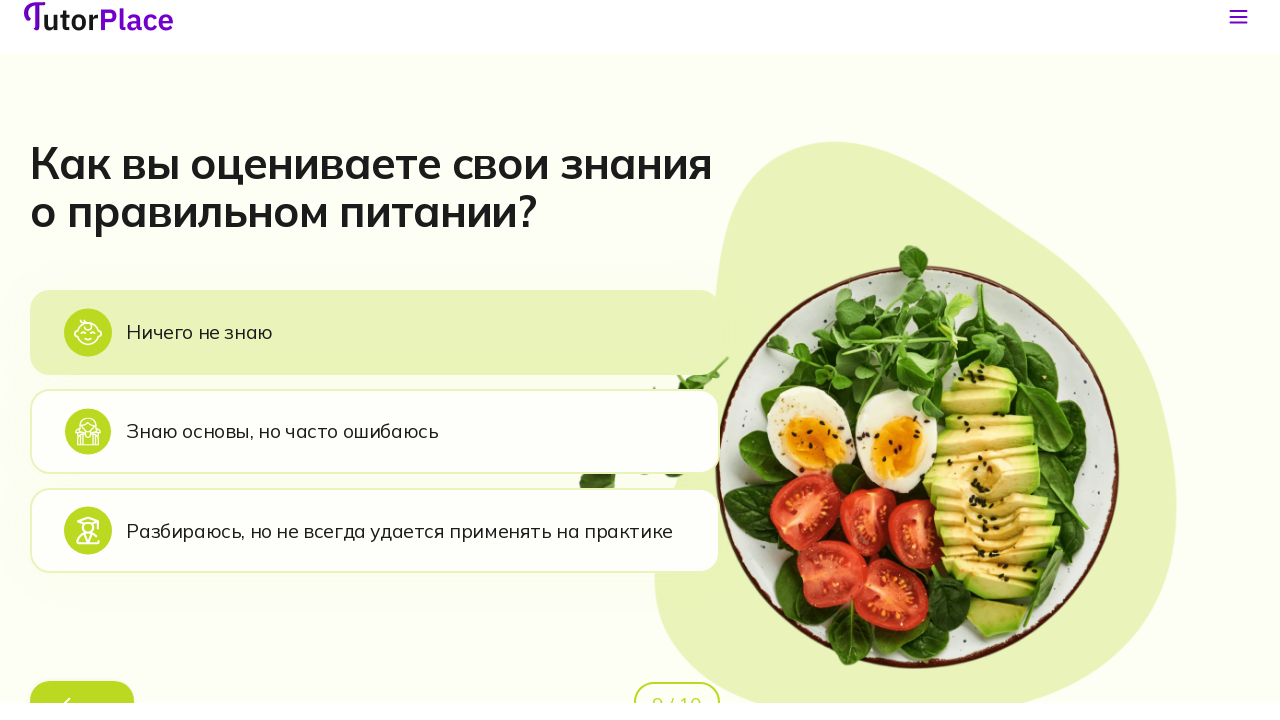

Clicked nutrition knowledge option 2 on page 9 at (375, 452) on xpath=//*[@id='app']/main/div/section[11]/div/div/div[2]/div[1]/div[2]/div[2]/la
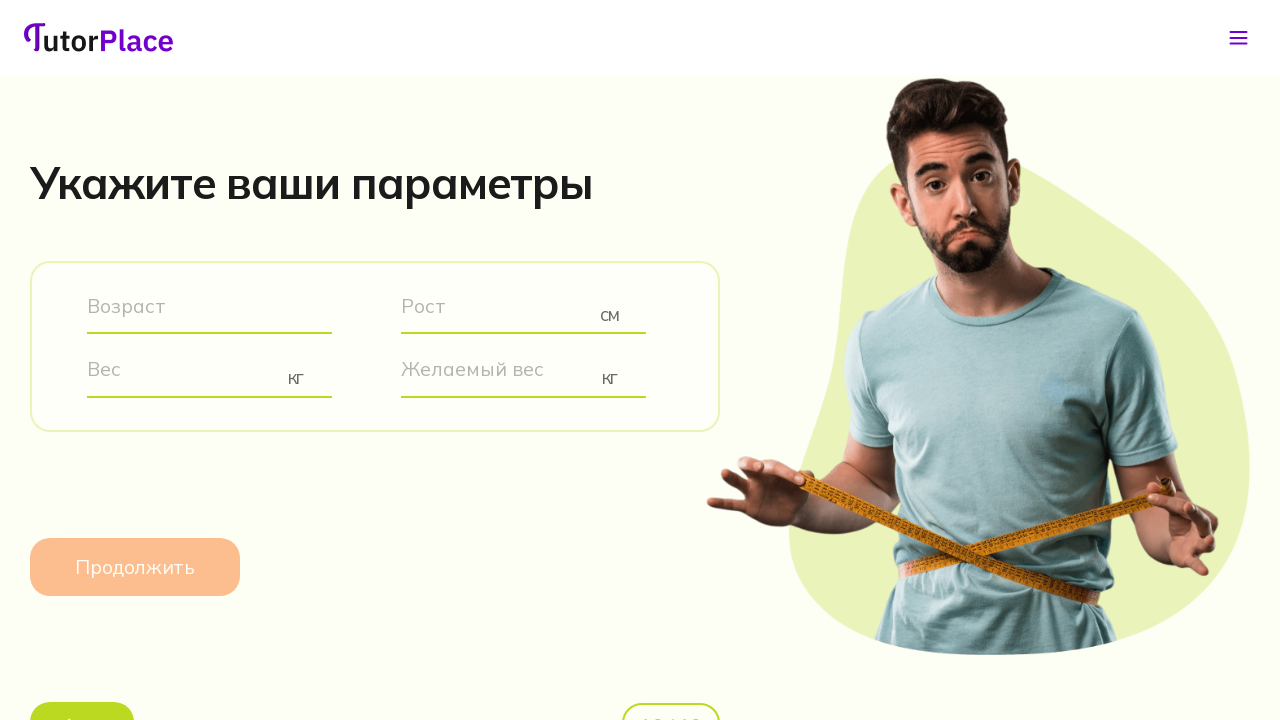

Clicked back button to return from option 2 at (82, 696) on xpath=//*[@id='app']/main/div/section[12]/div/div/div[2]/div[1]/div[3]/button
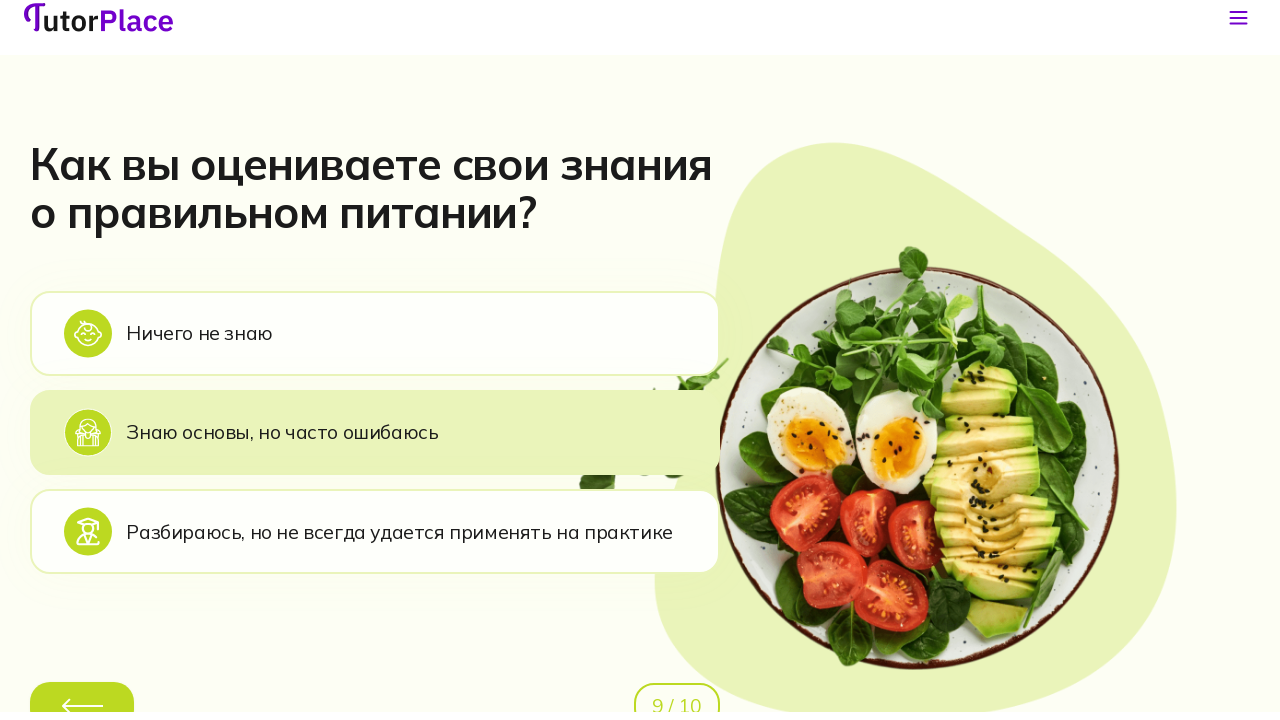

Clicked nutrition knowledge option 3 on page 9 at (375, 552) on xpath=//*[@id='app']/main/div/section[11]/div/div/div[2]/div[1]/div[2]/div[3]/la
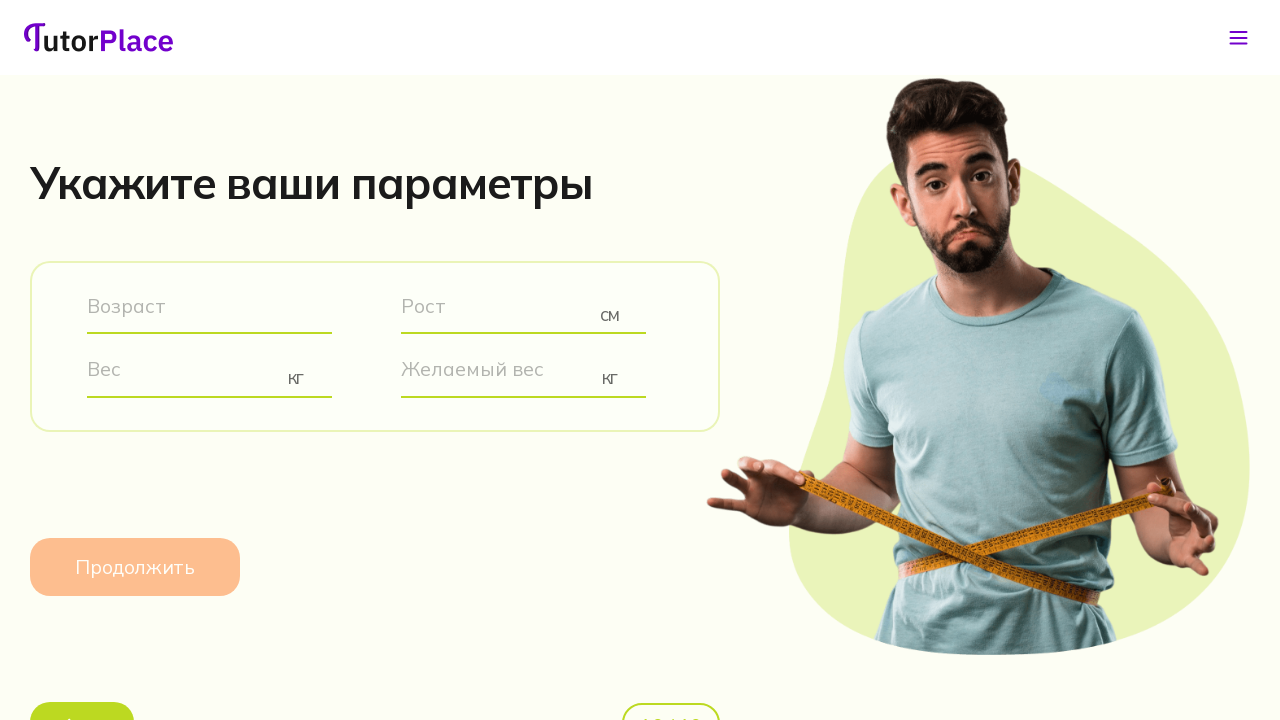

Clicked back button to return from option 3 at (82, 696) on xpath=//*[@id='app']/main/div/section[12]/div/div/div[2]/div[1]/div[3]/button
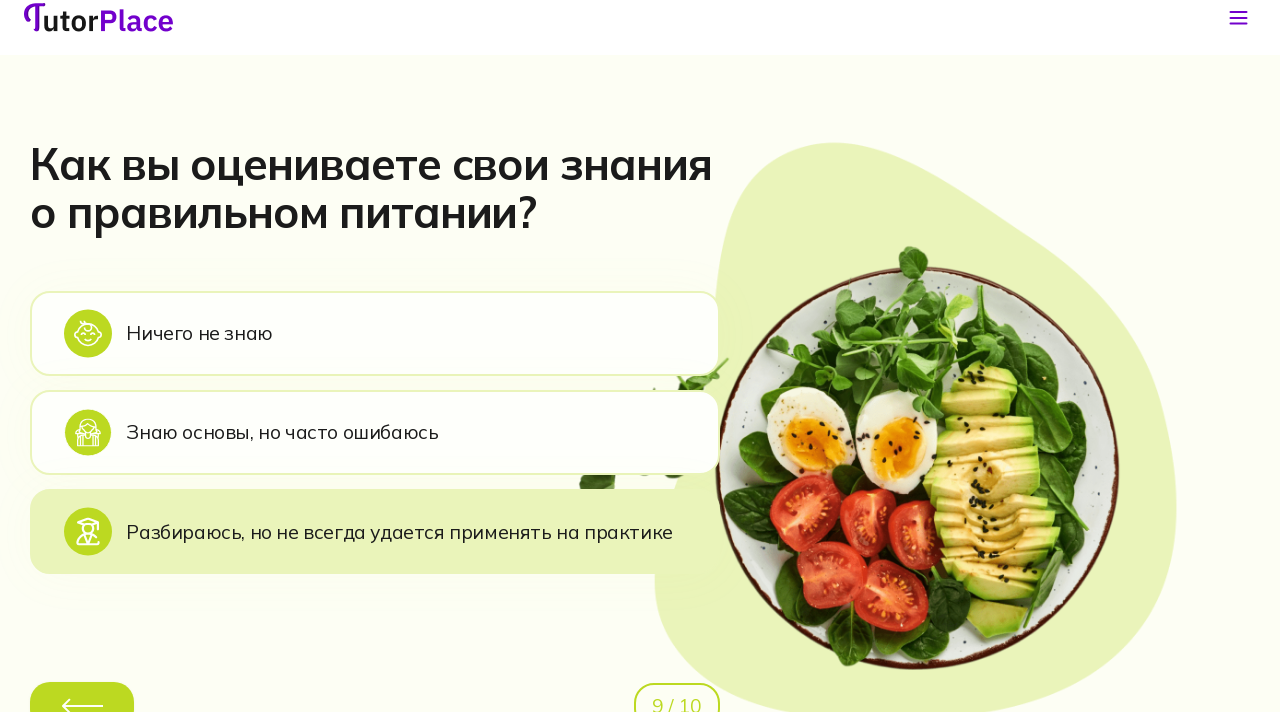

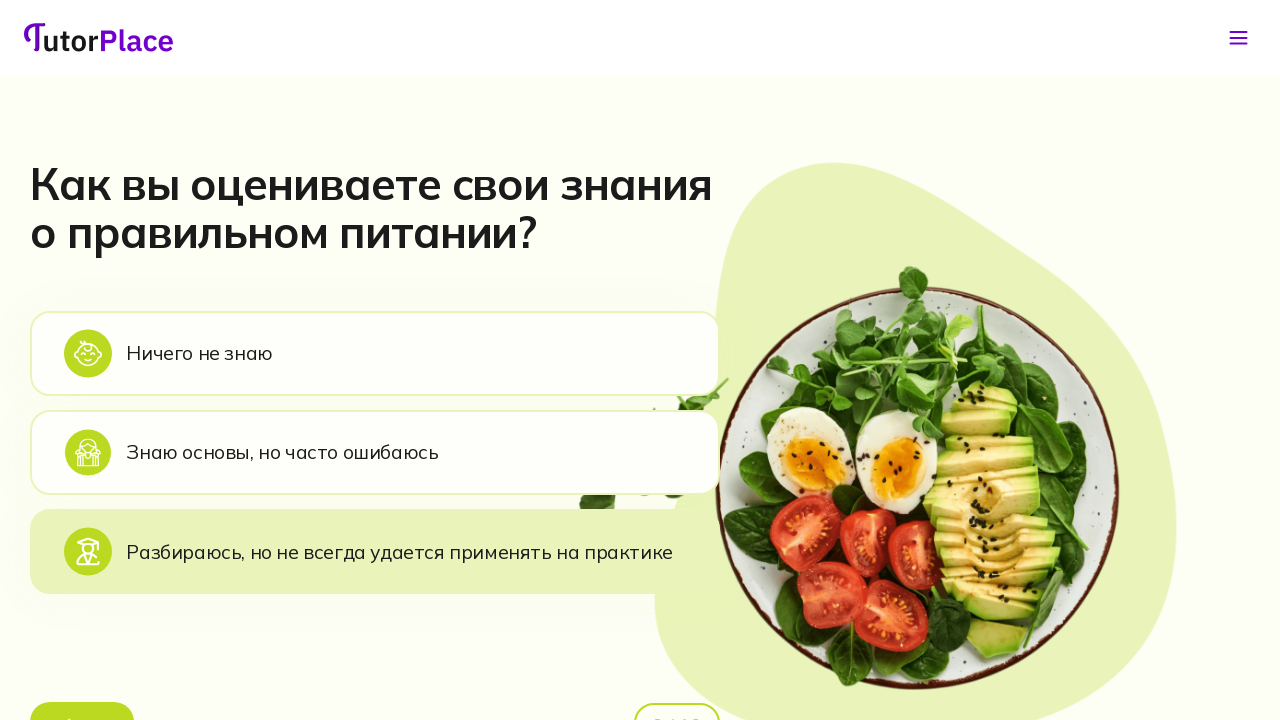